Navigates to GitHub login and home pages to verify that specific elements are present on each page

Starting URL: https://github.com/login

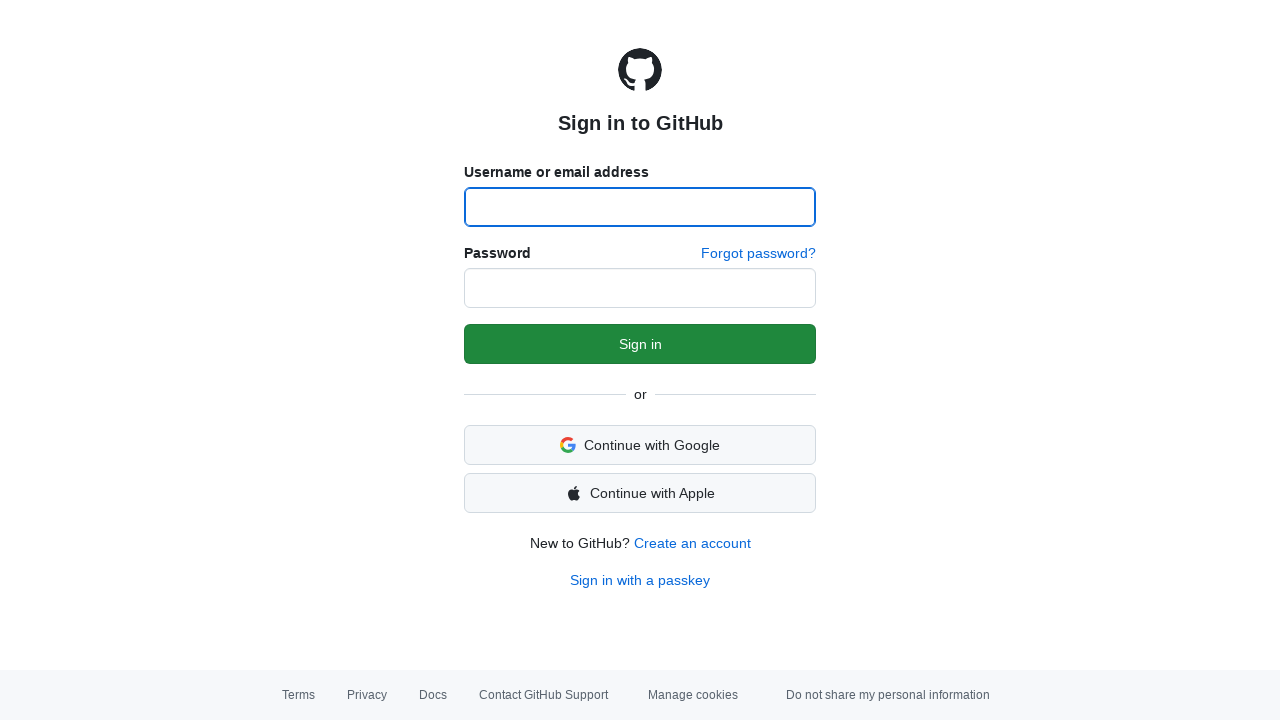

Waited for login field element to be present on GitHub login page
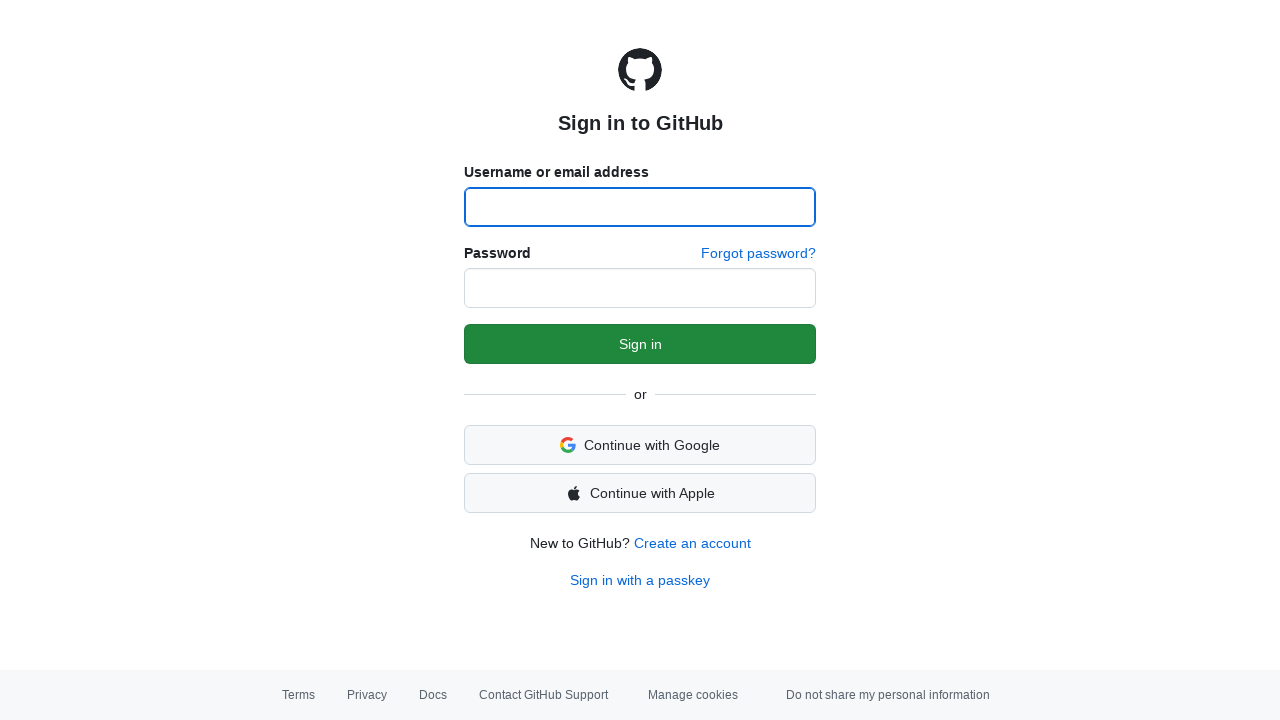

Navigated to GitHub home page
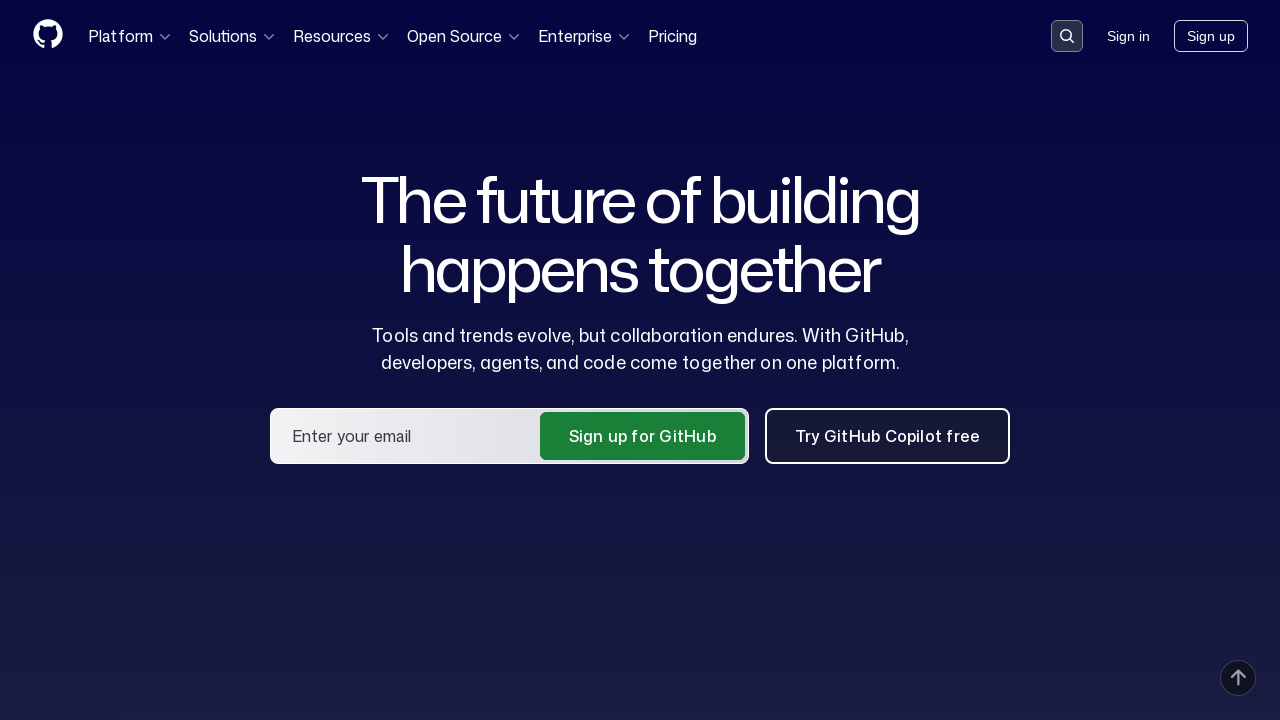

Waited for email input field to be present on GitHub home page
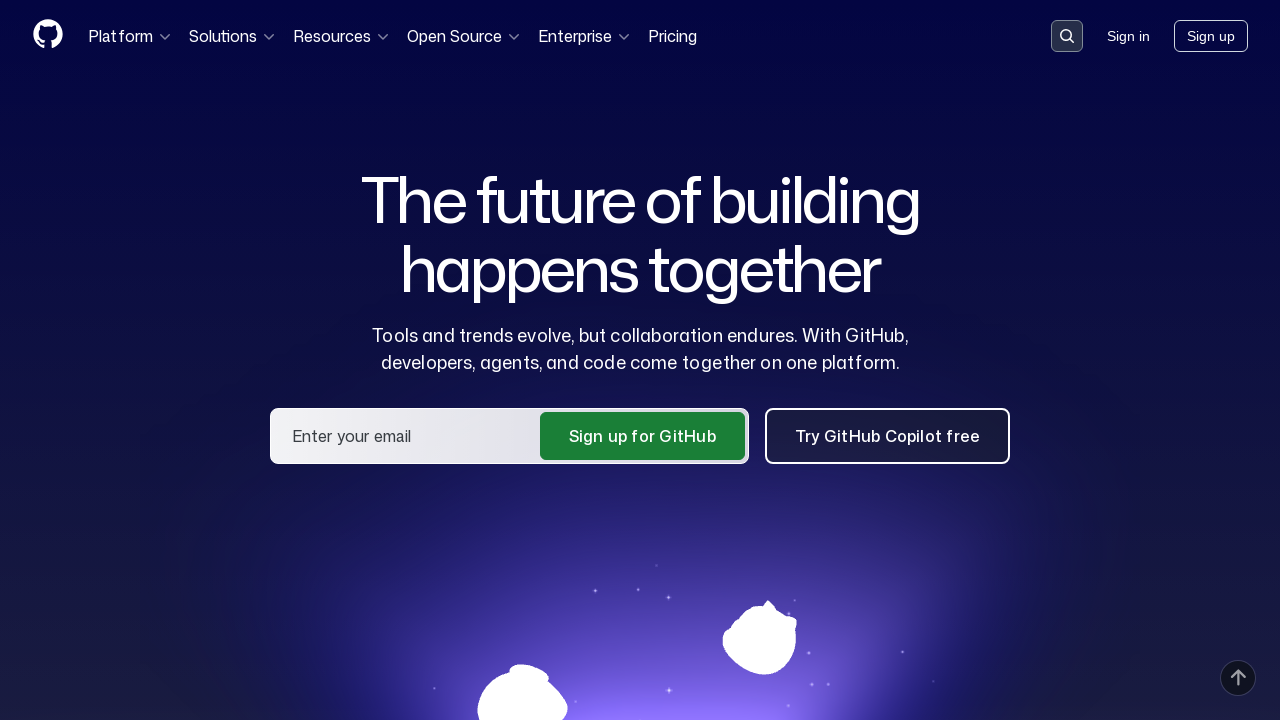

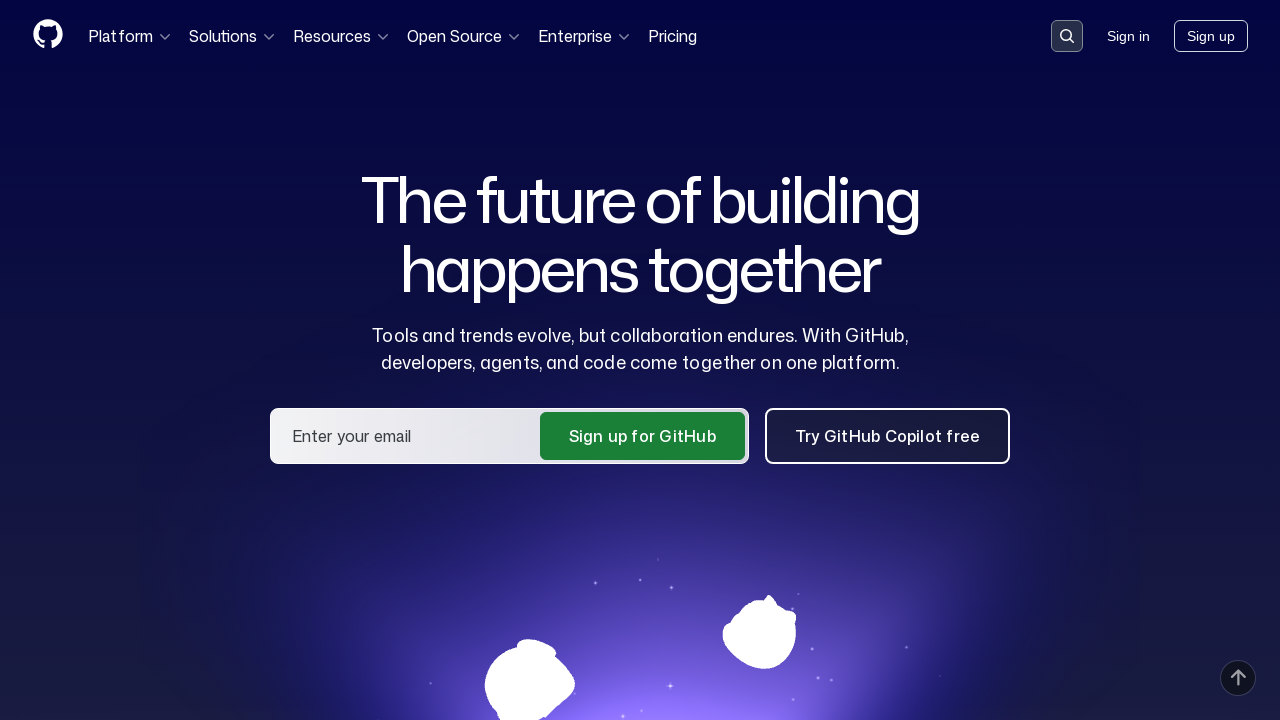